Tests DuckDuckGo search functionality by entering a search query and submitting it

Starting URL: https://duckduckgo.com/

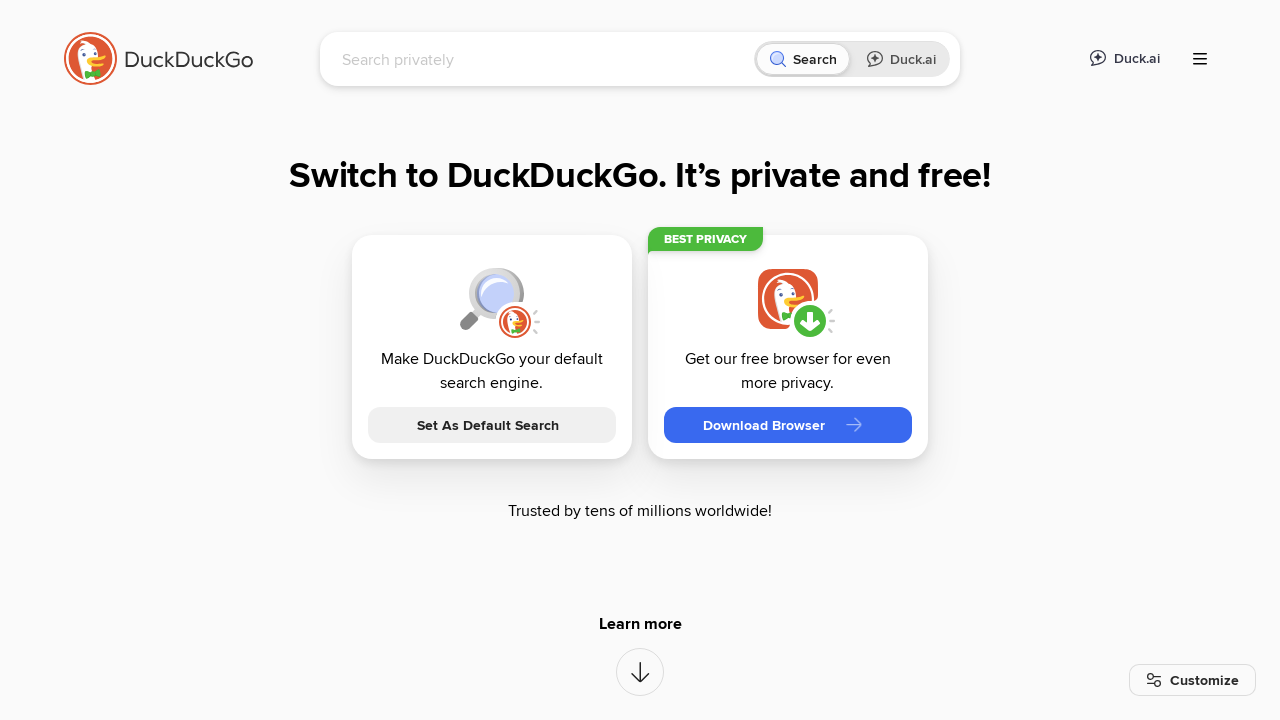

Filled search field with 'machine learning algorithms' on input[name='q']
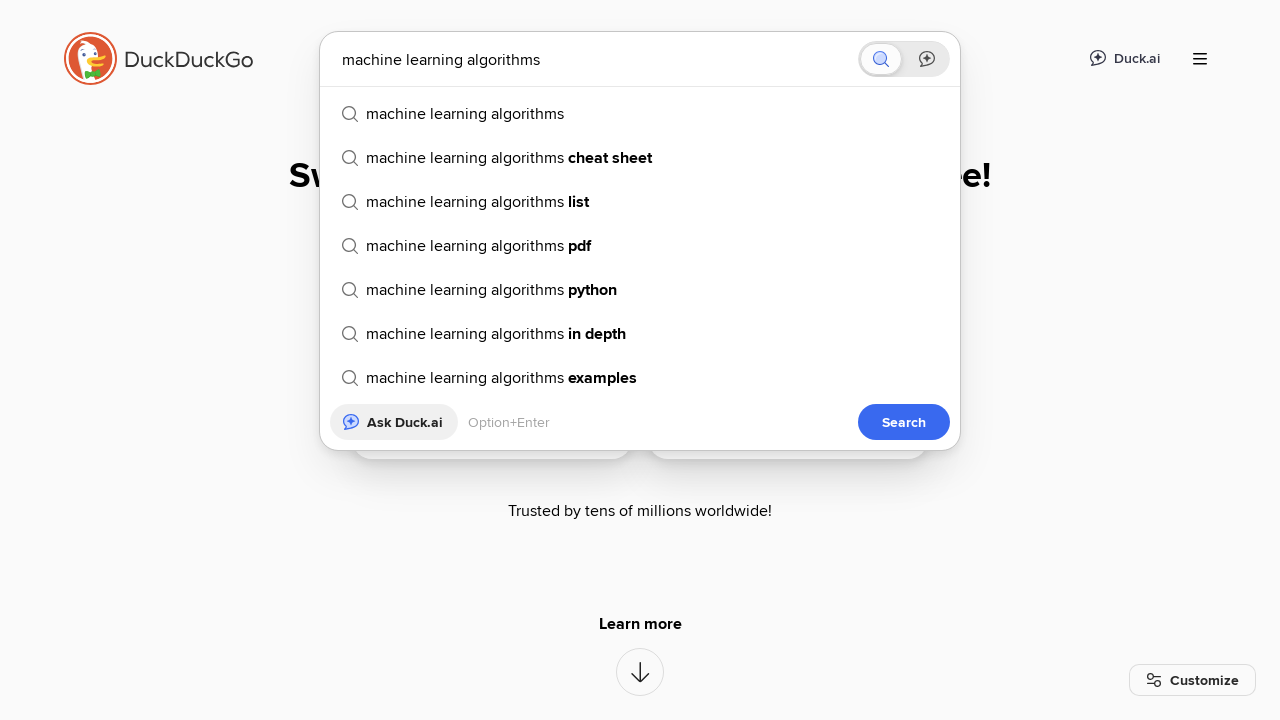

Pressed Enter to submit the search query on input[name='q']
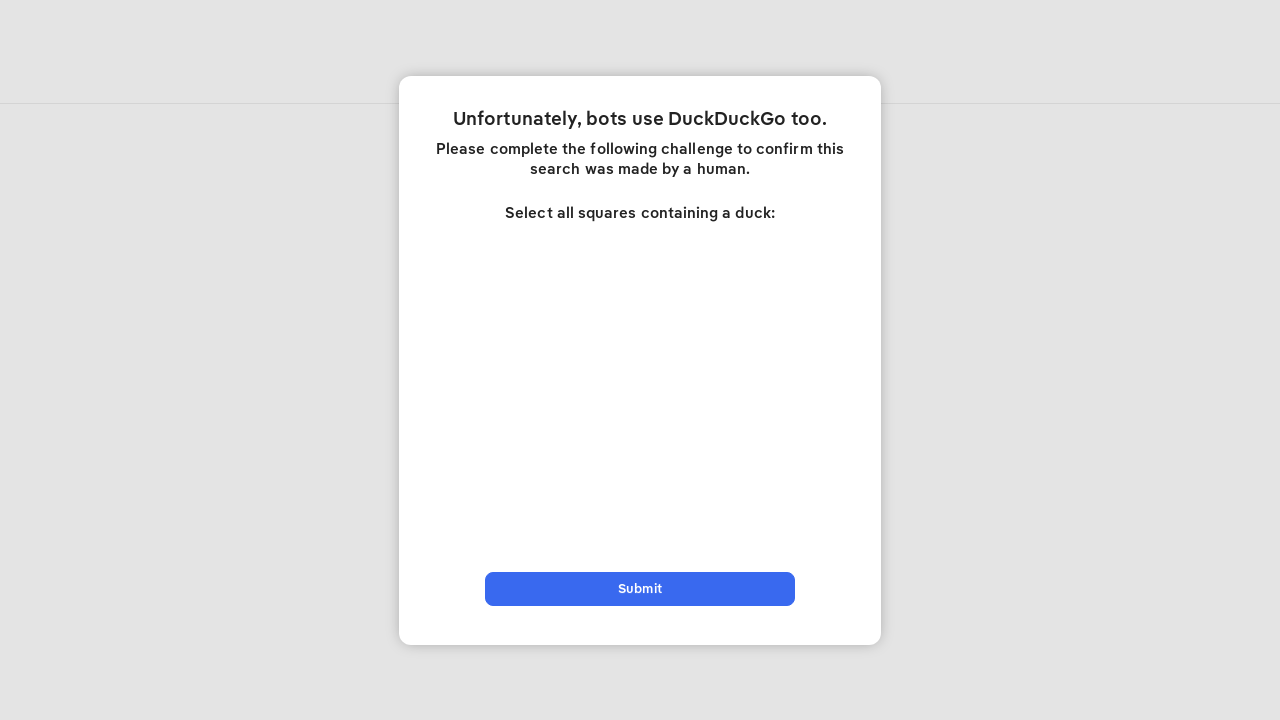

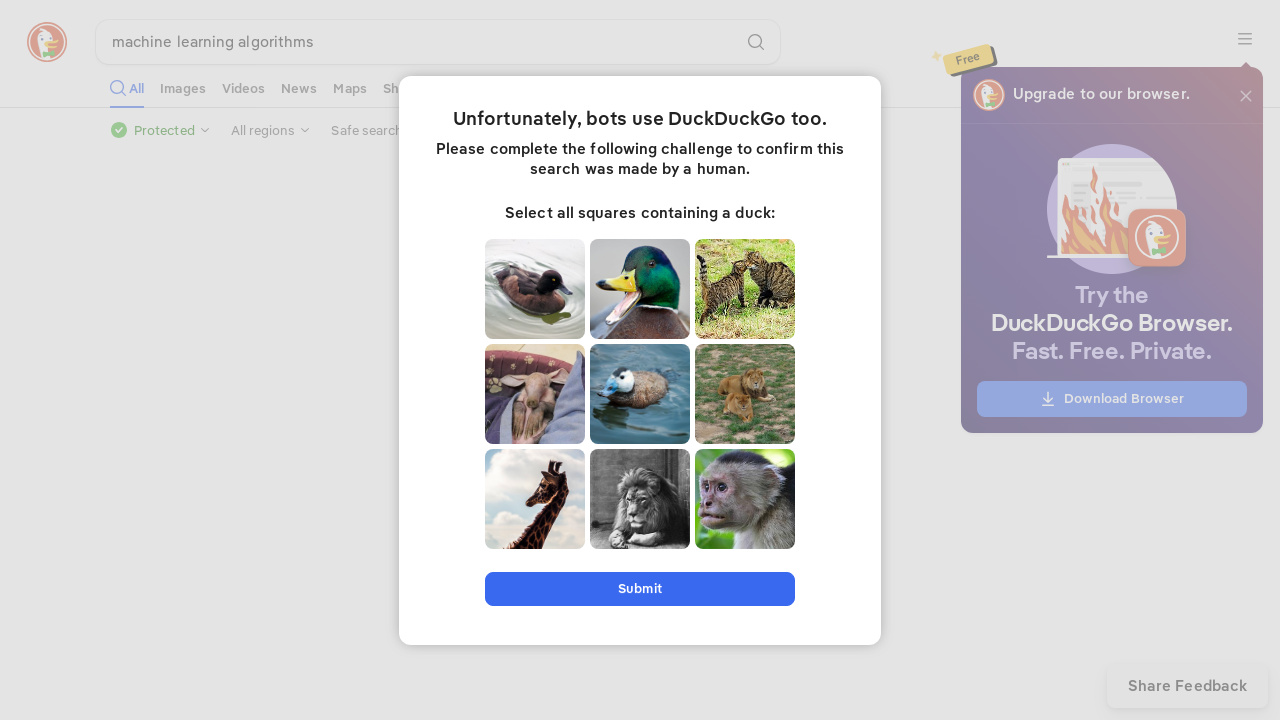